Navigates to the BEA GDP Industry data page and clicks through the available data category links in the list group

Starting URL: https://www.bea.gov/data/gdp/gdp-industry

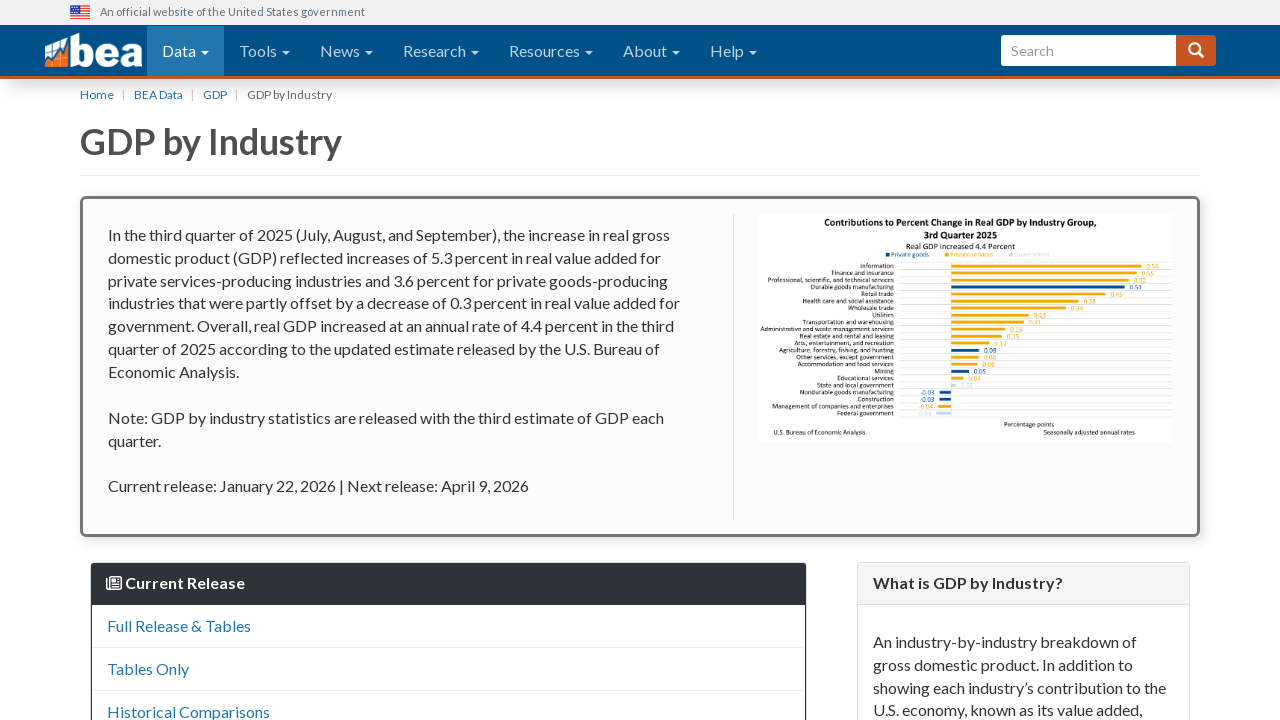

Waited for list group to load on BEA GDP Industry data page
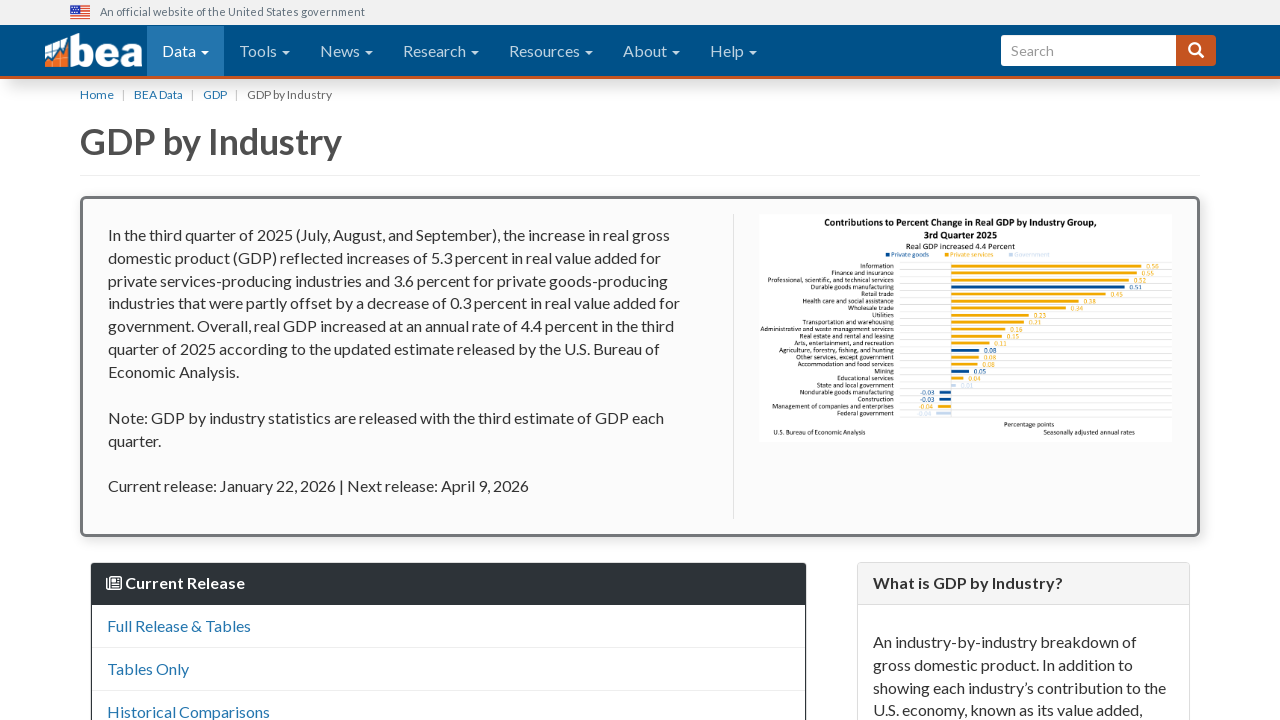

Retrieved all list items from the data category list group
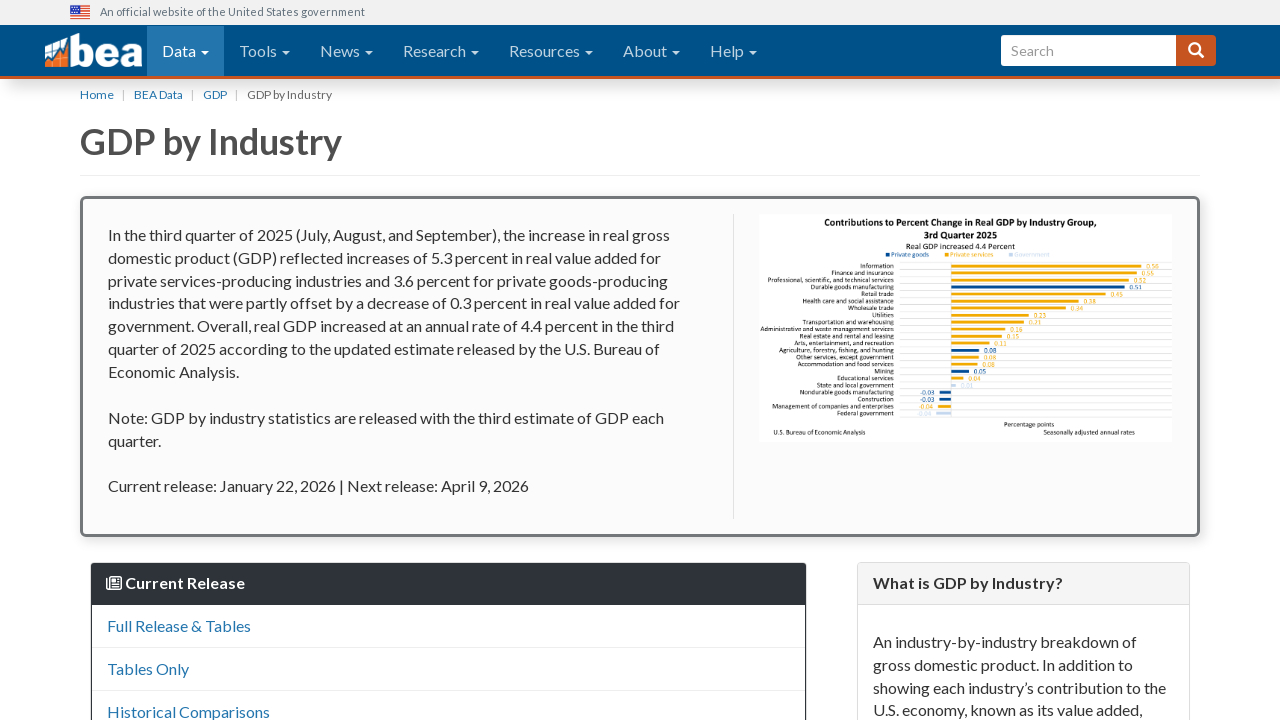

Clicked on data category link #1 at (179, 625) on ul.list-group li >> nth=0 >> a
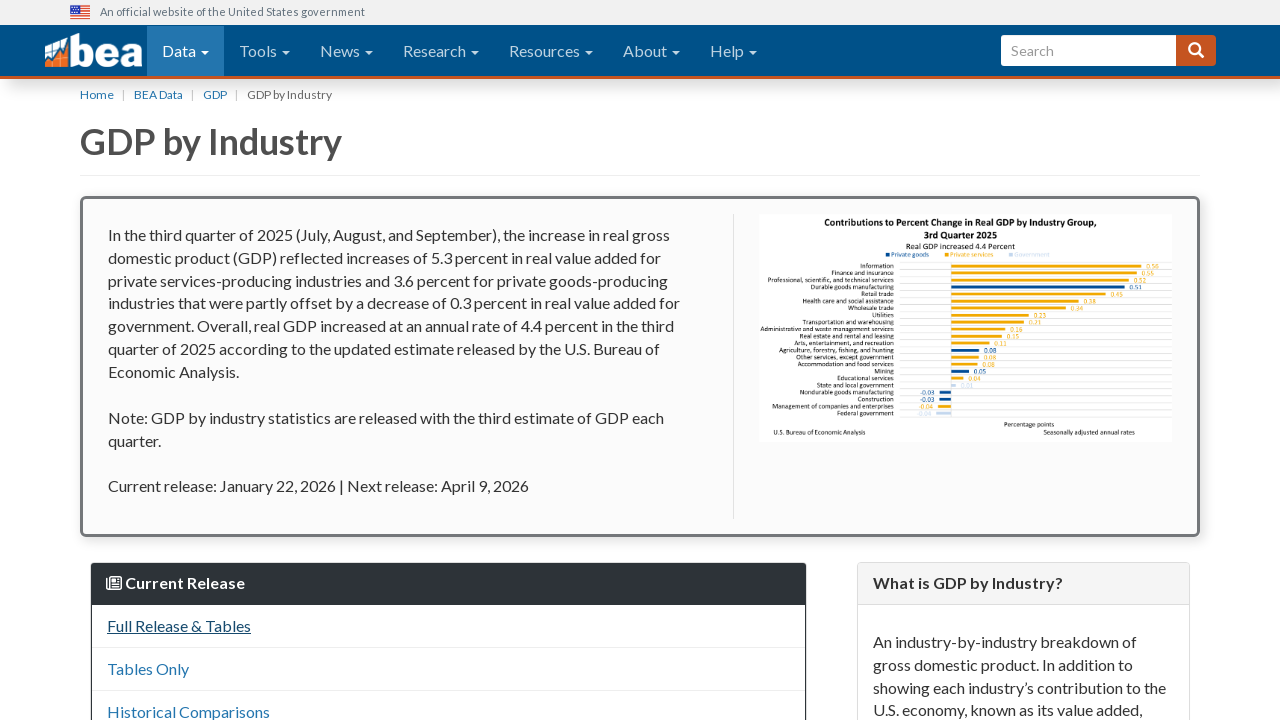

Waited for page to load after clicking category link #1
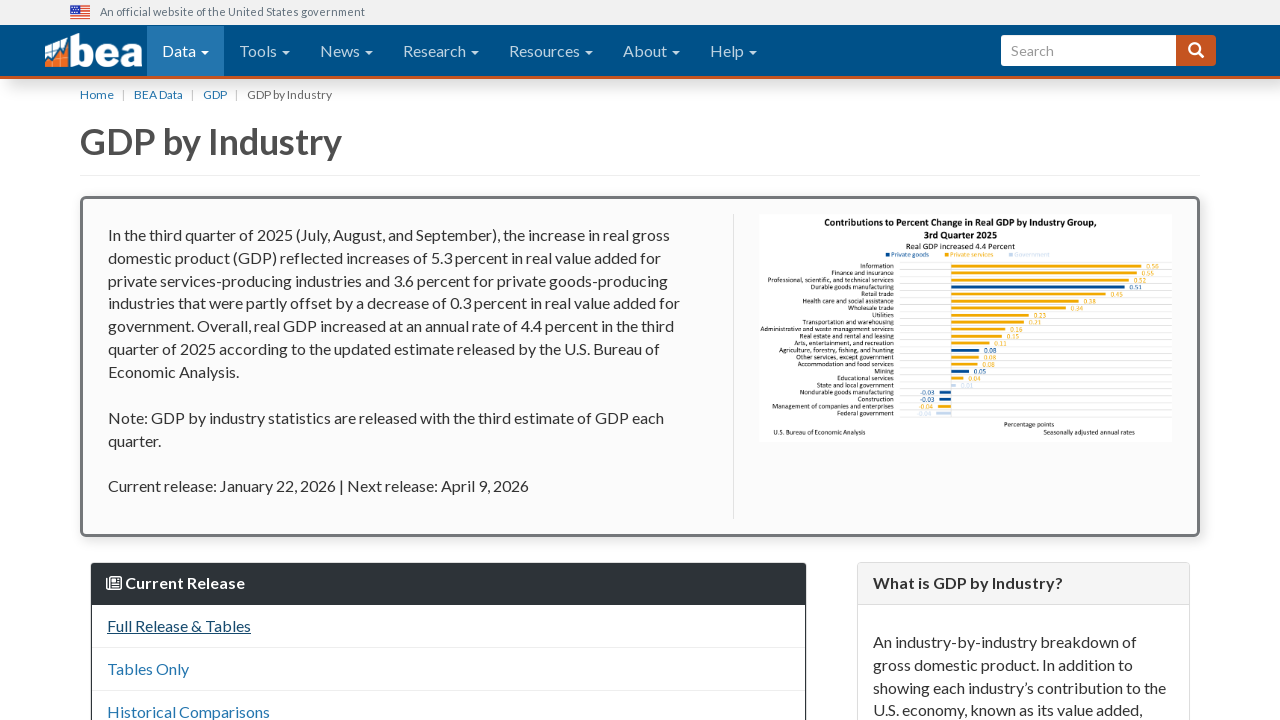

Clicked on data category link #2 at (148, 668) on ul.list-group li >> nth=1 >> a
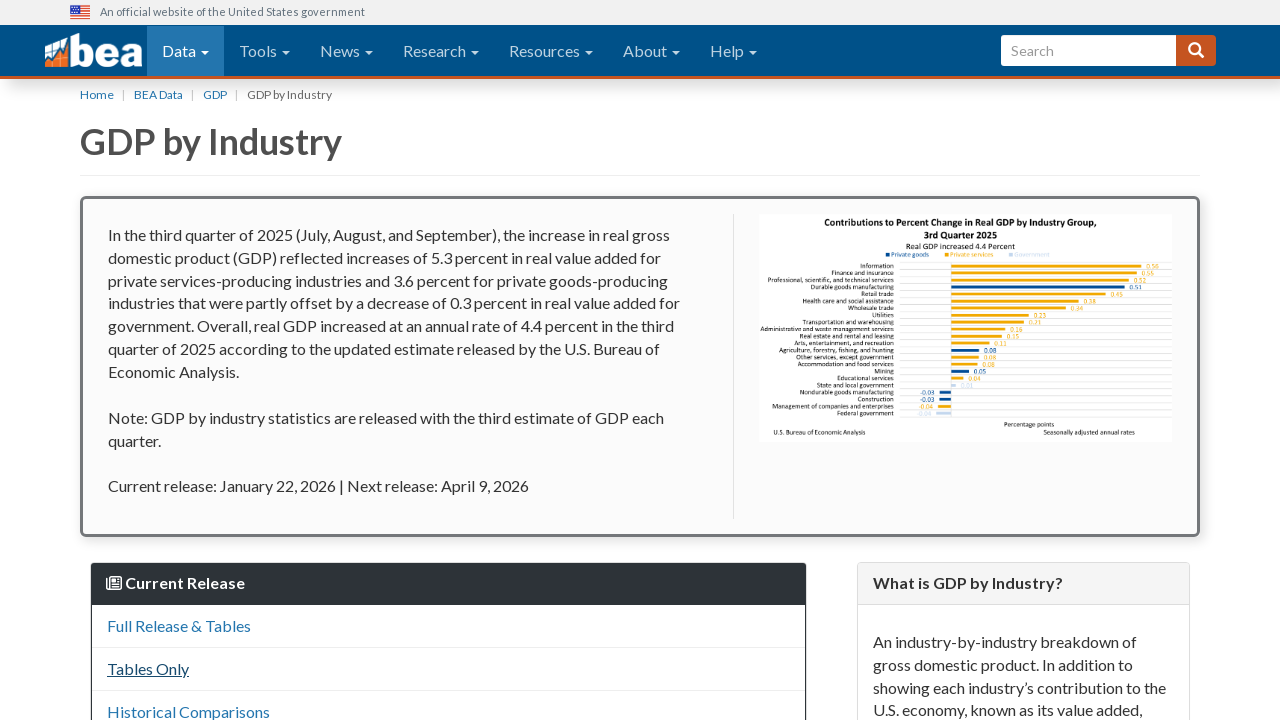

Waited for page to load after clicking category link #2
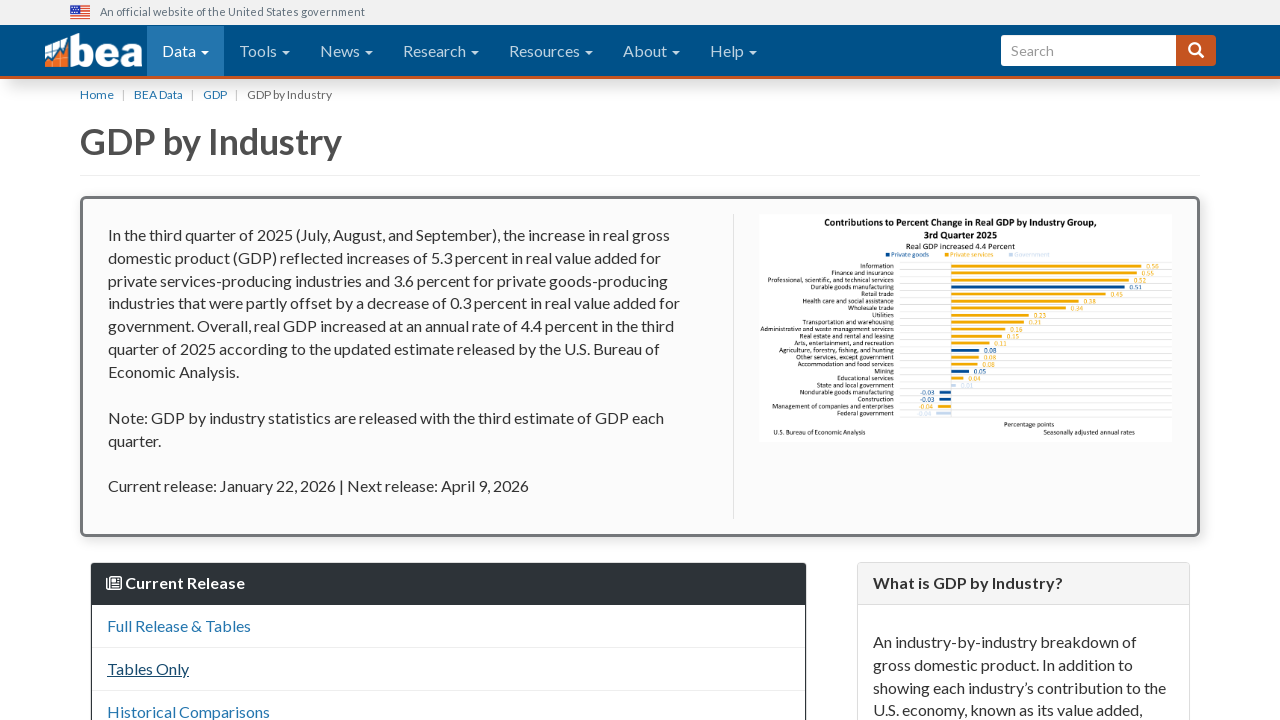

Clicked on data category link #3 at (188, 711) on ul.list-group li >> nth=2 >> a
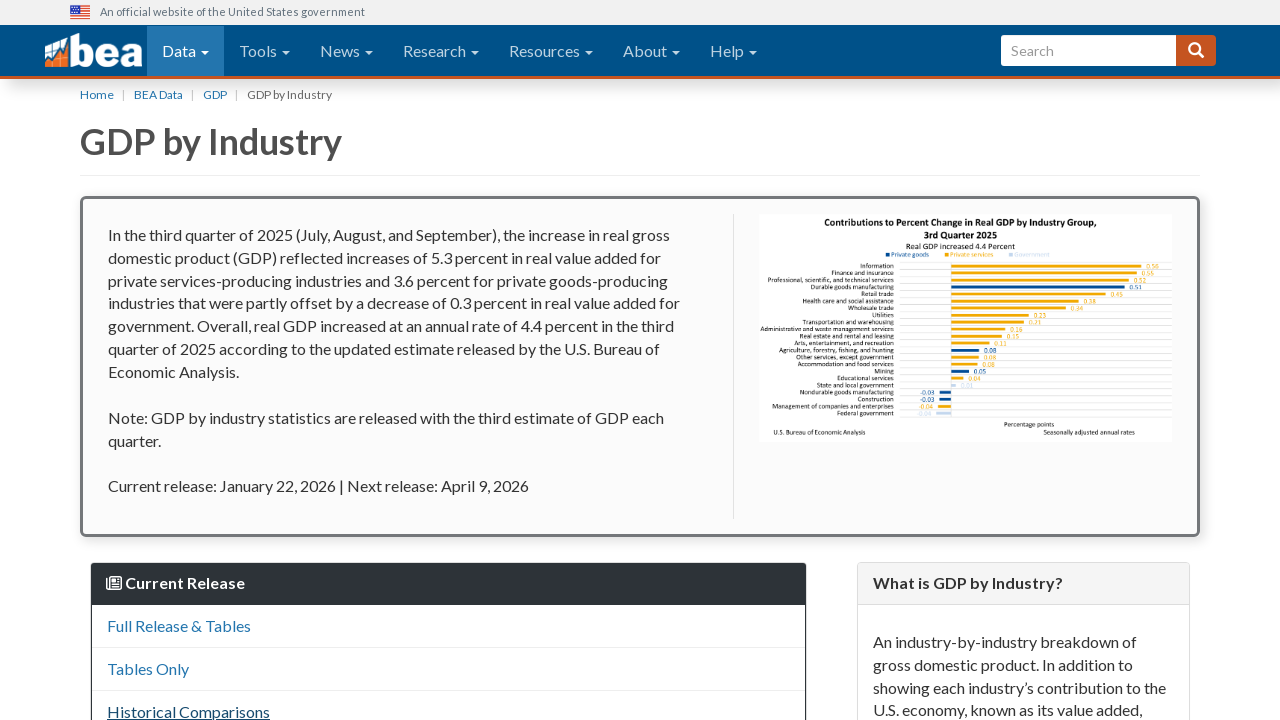

Waited for page to load after clicking category link #3
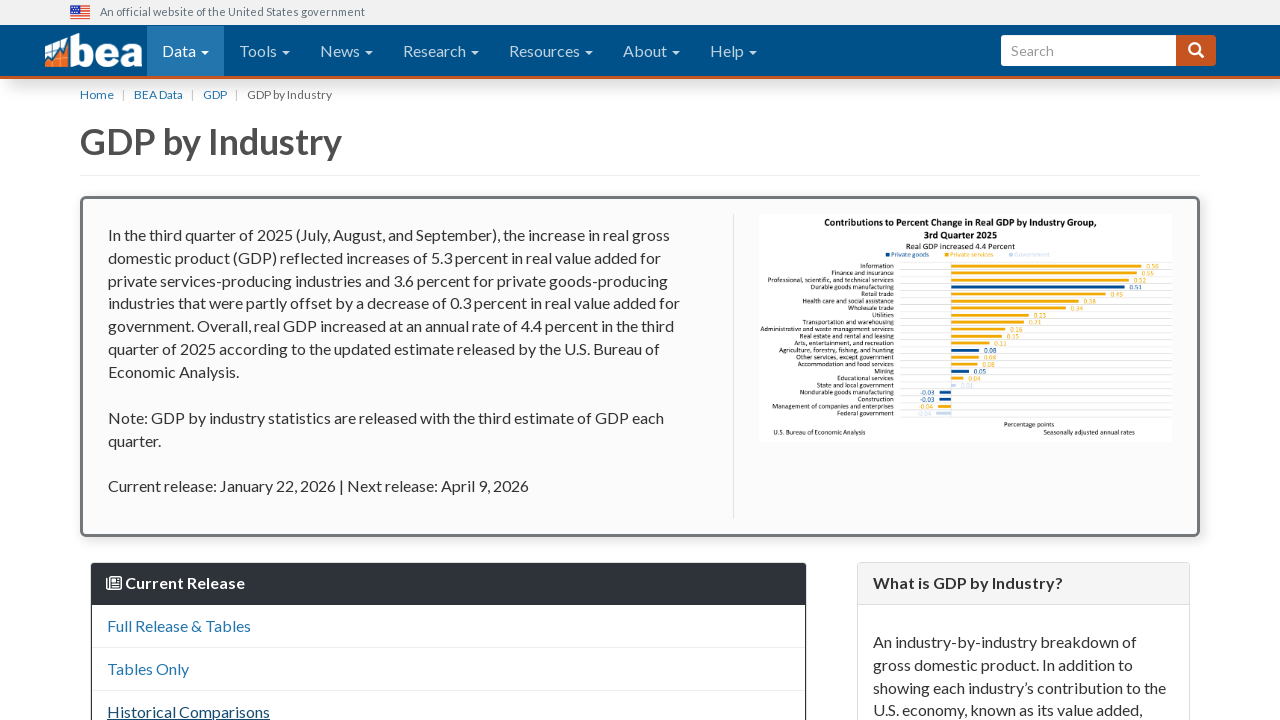

Clicked on data category link #4 at (220, 361) on ul.list-group li >> nth=3 >> a
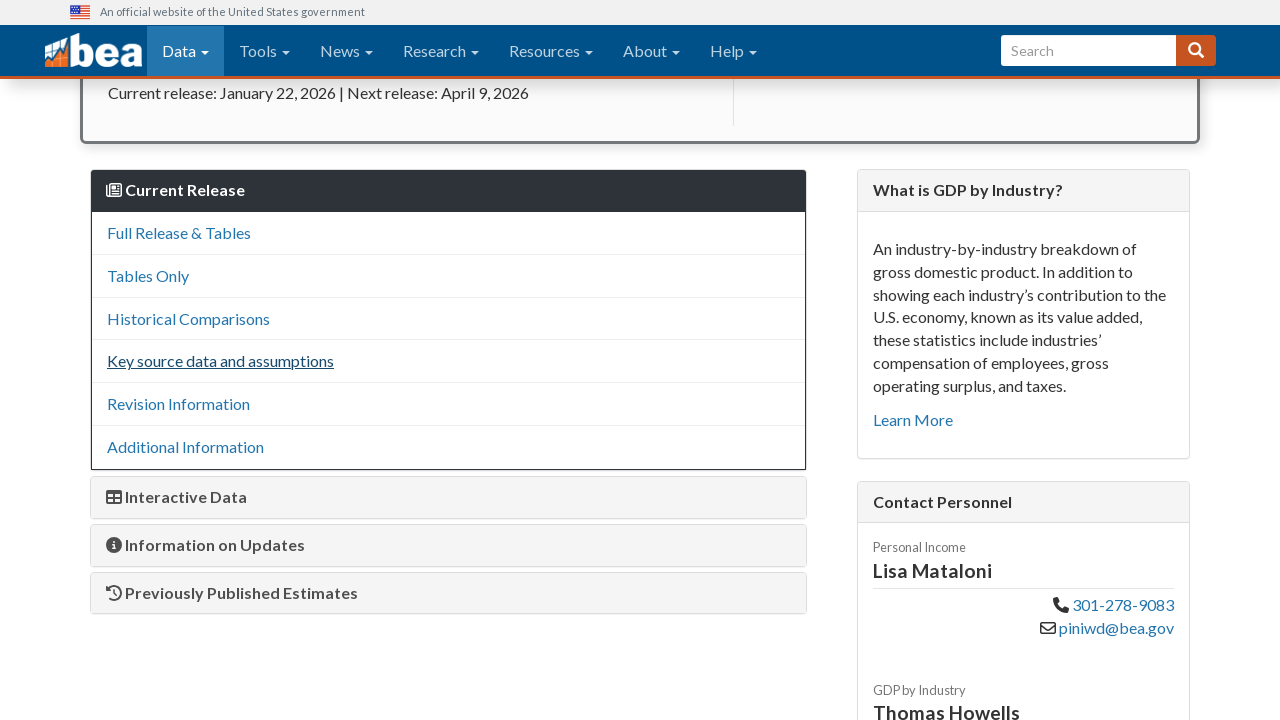

Waited for page to load after clicking category link #4
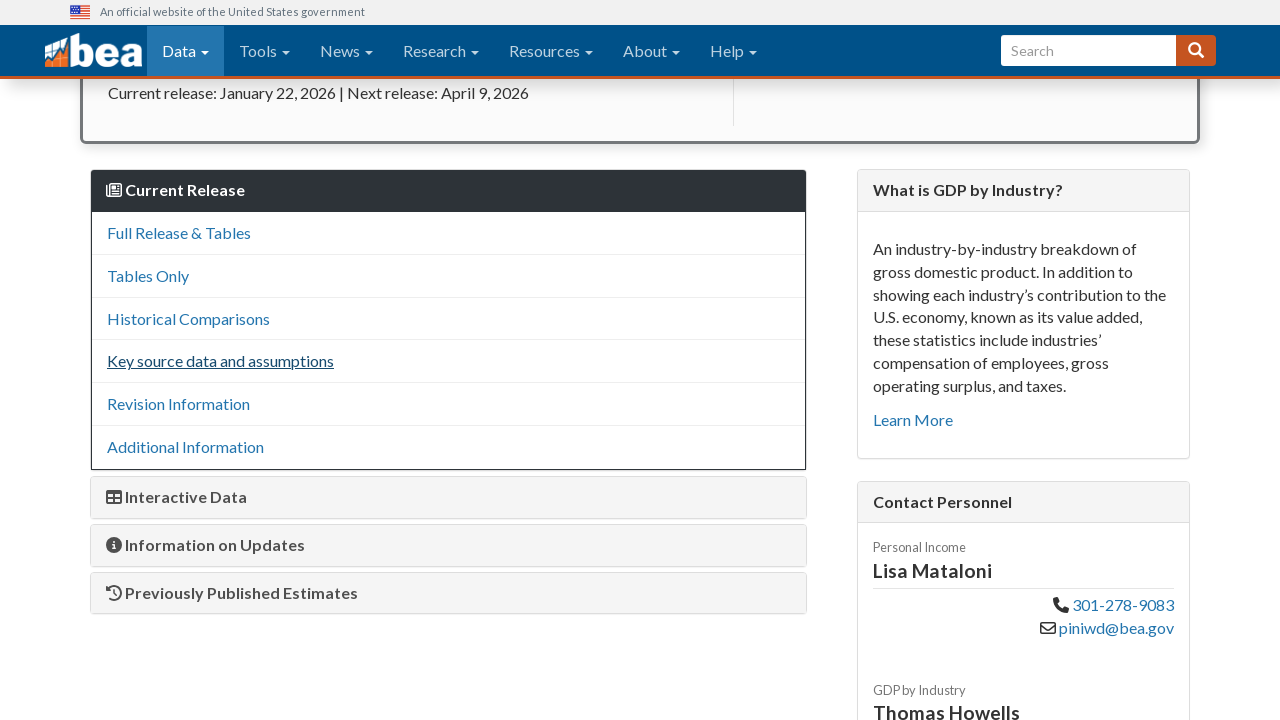

Clicked on data category link #5 at (178, 404) on ul.list-group li >> nth=4 >> a
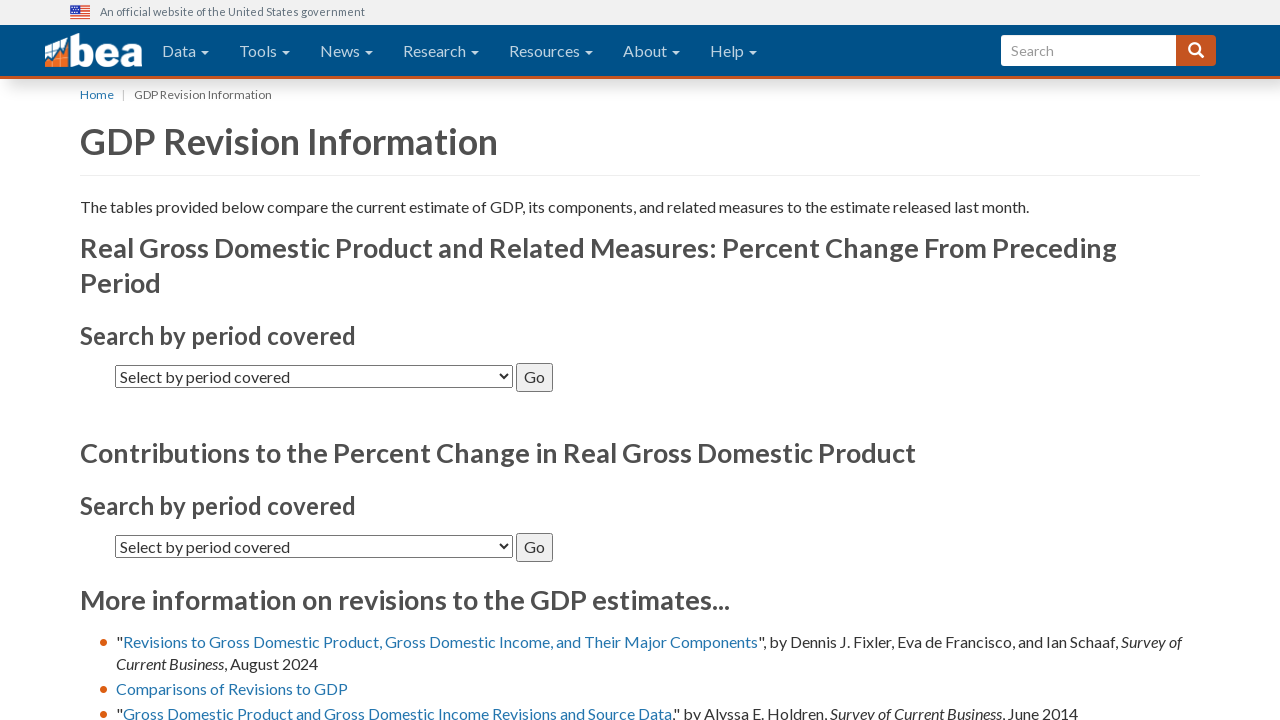

Waited for page to load after clicking category link #5
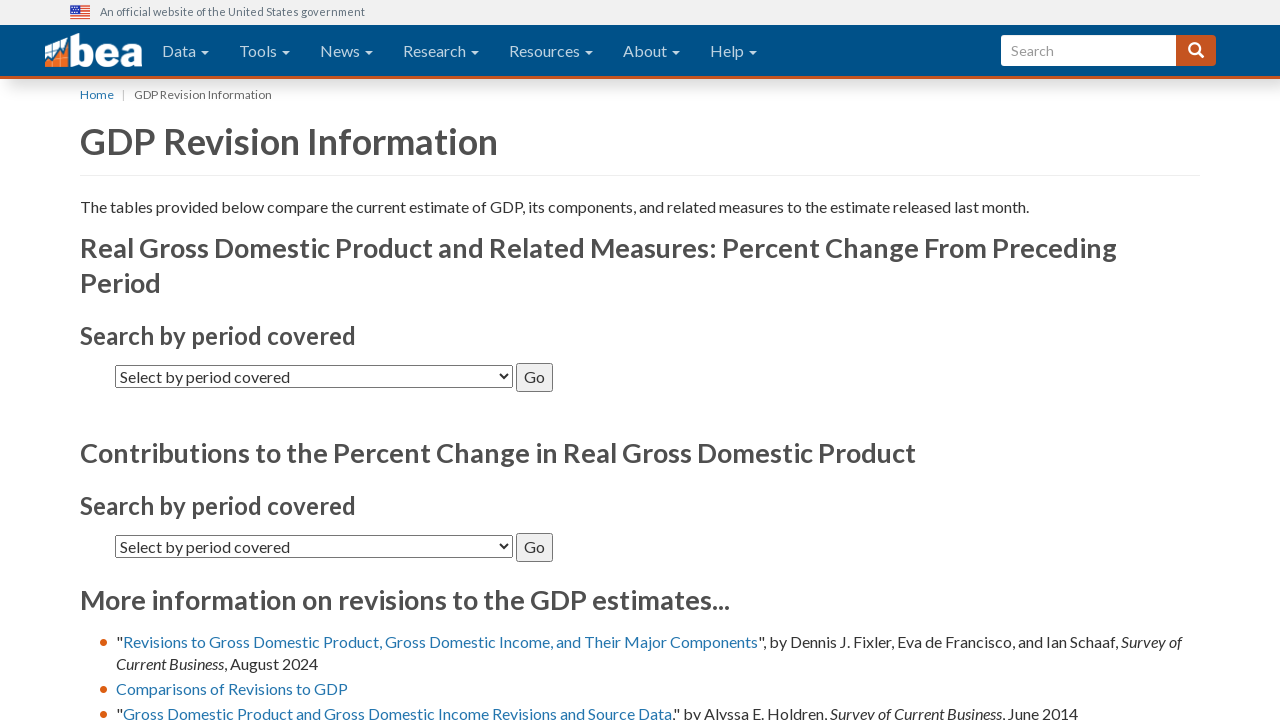

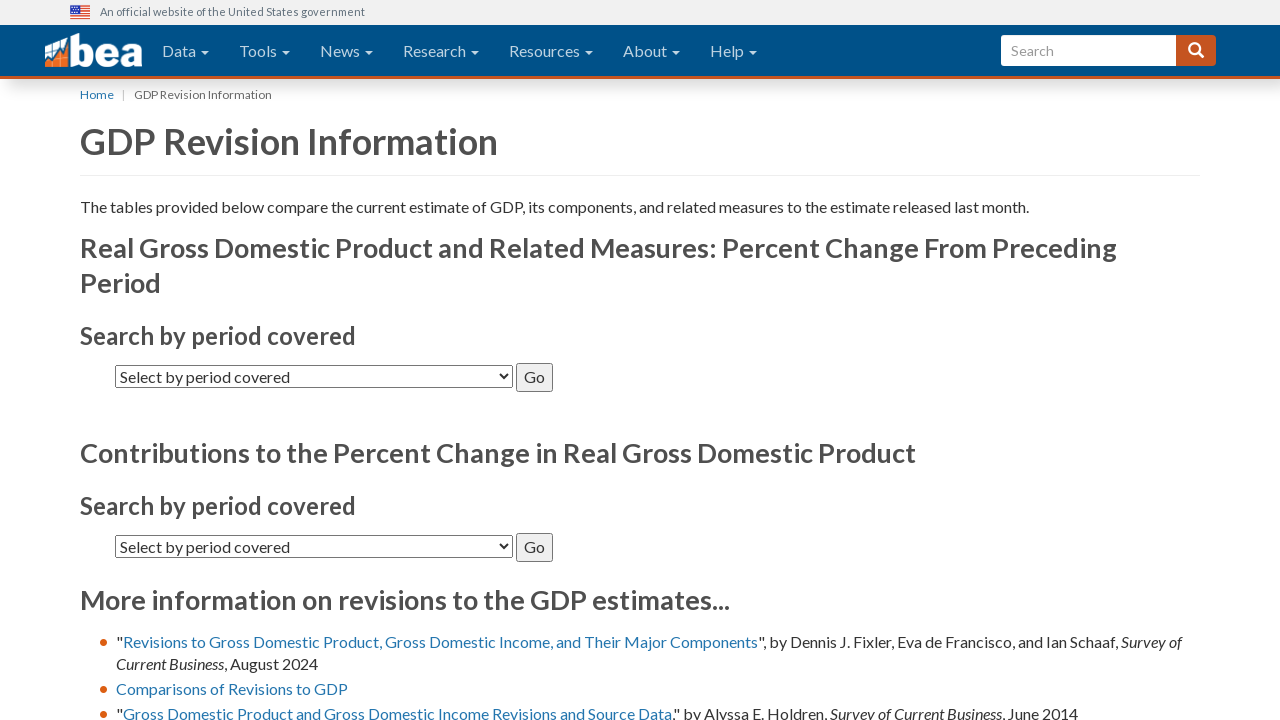